Fills out a text box form with user information including name, email, and addresses, then submits the form

Starting URL: https://demoqa.com/text-box

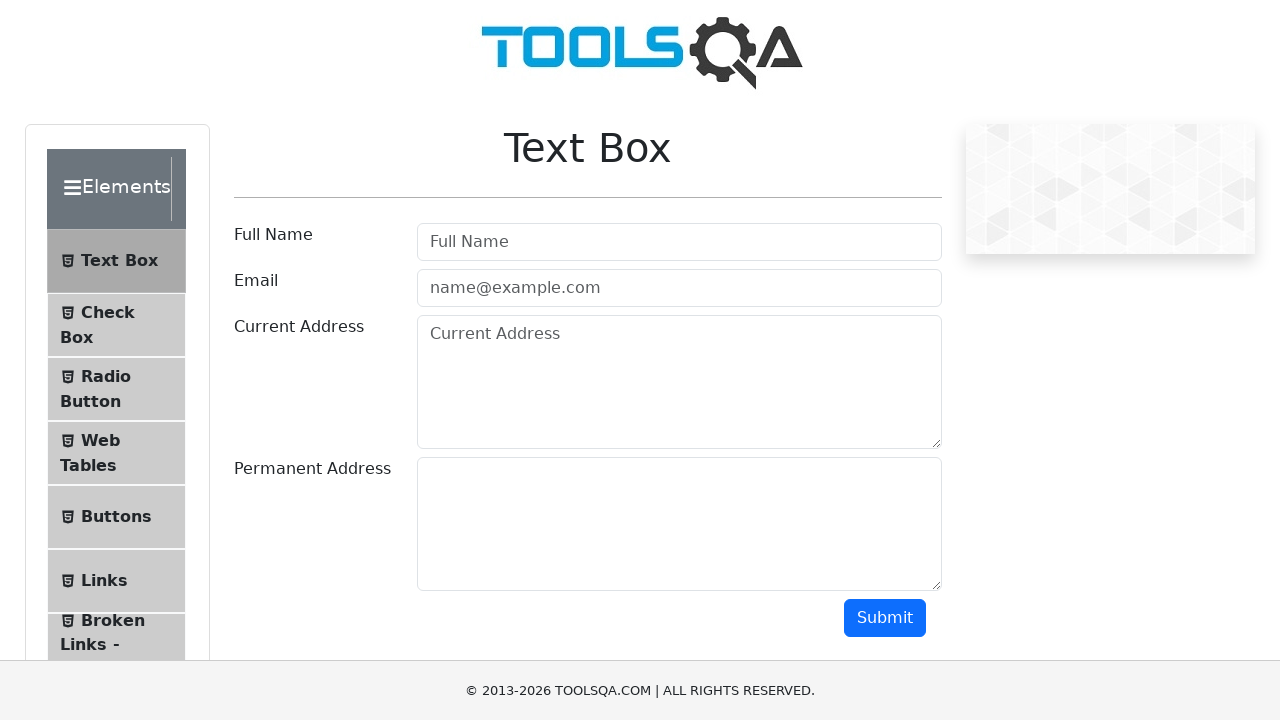

Filled username field with 'Nurzat' on #userName
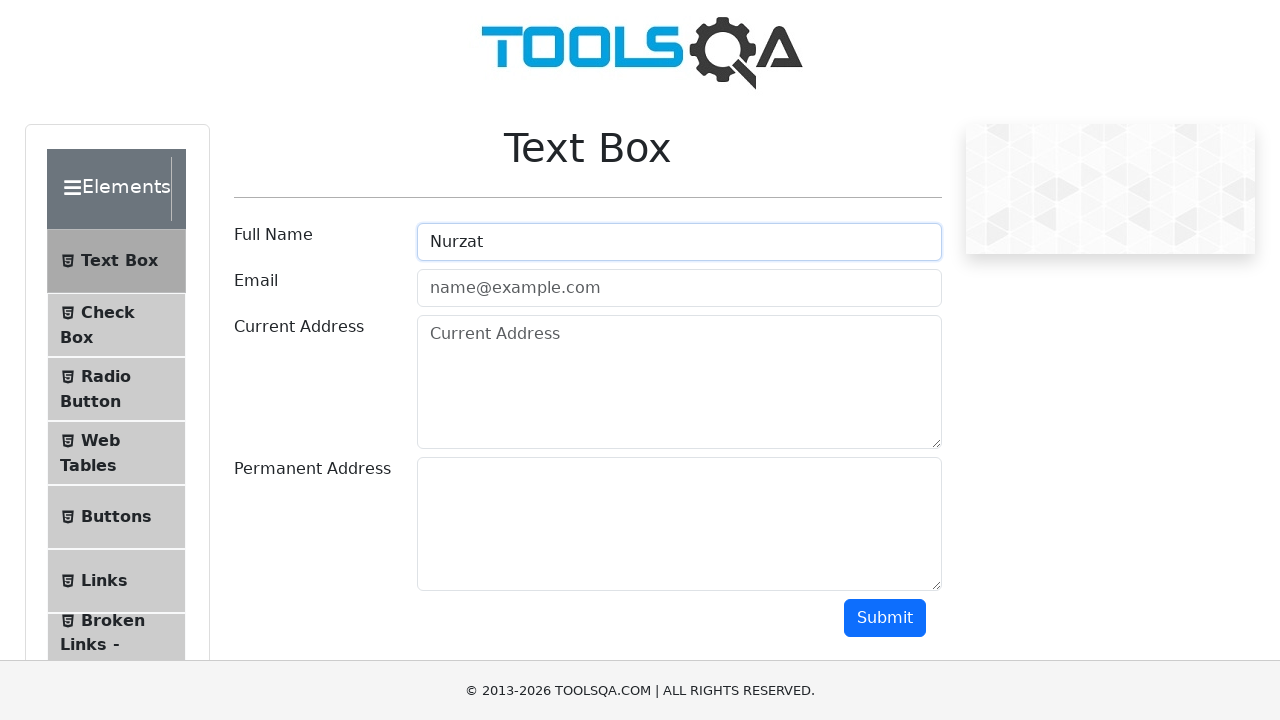

Filled email field with 'nurzat.zarylbekova@gmail.com' on #userEmail
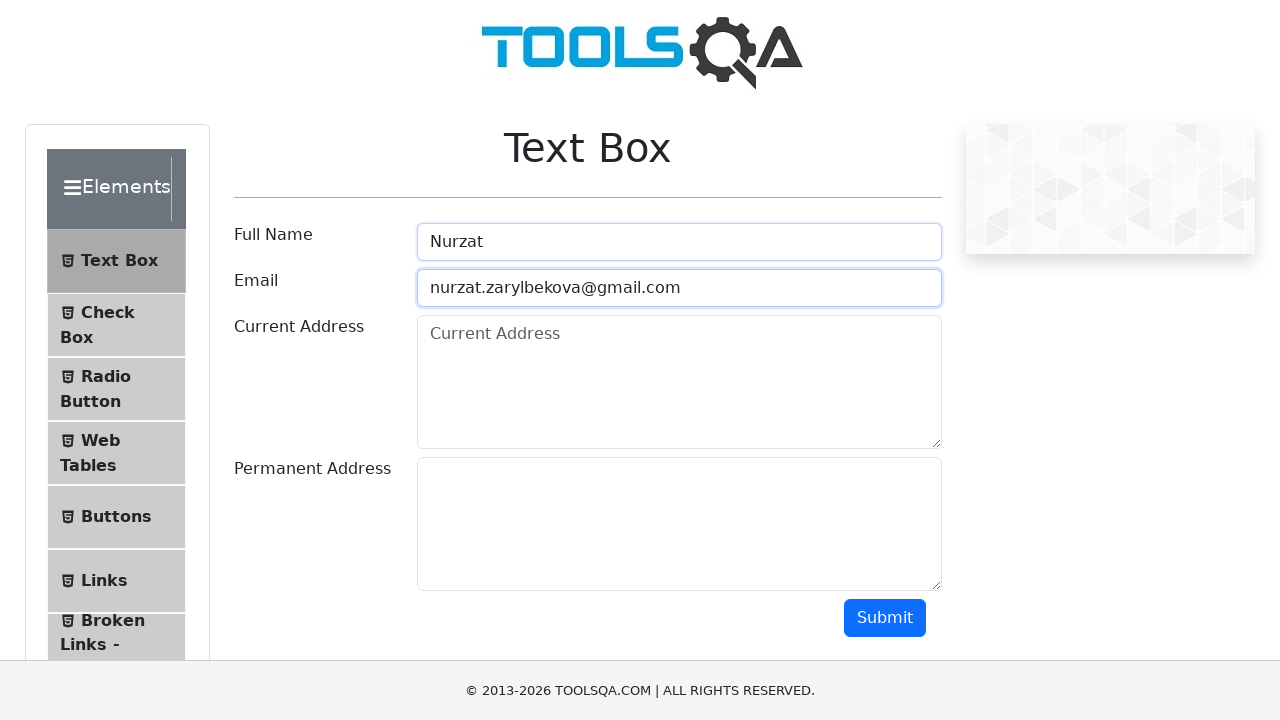

Filled current address field with 'WallStreet 555' on #currentAddress
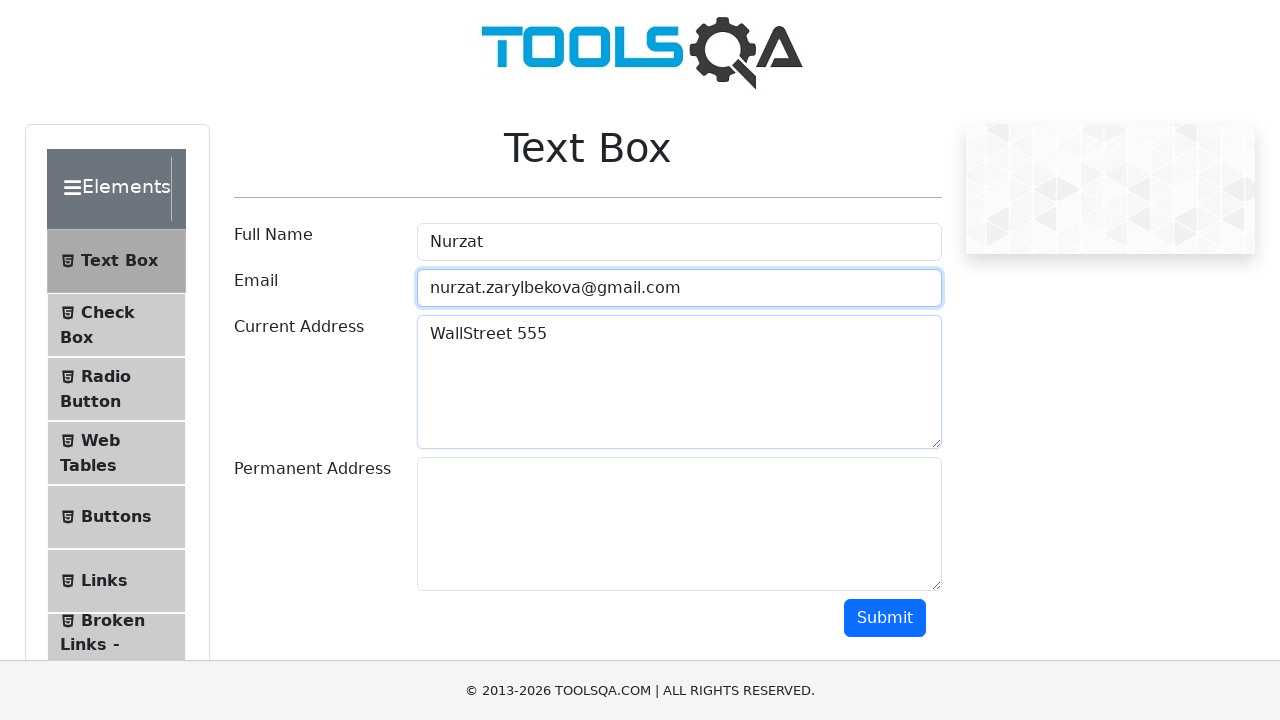

Filled permanent address field with 'Sovet123' on #permanentAddress
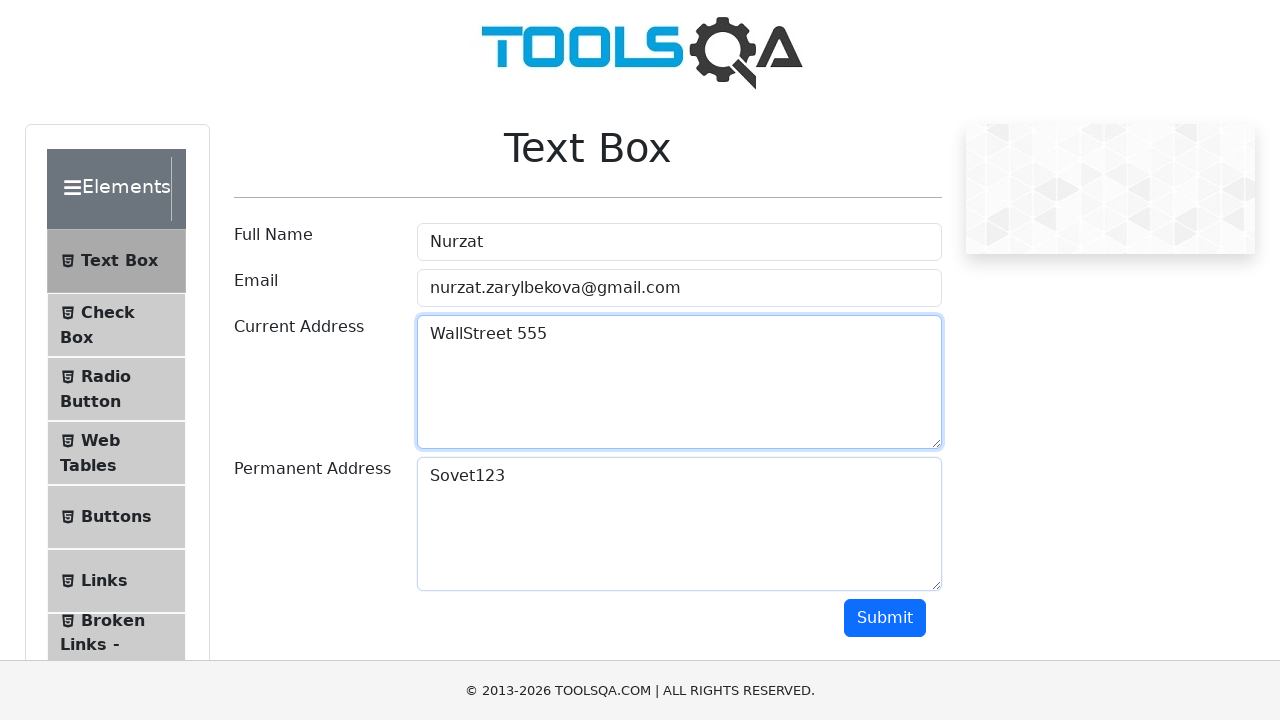

Scrolled down 600 pixels to reveal submit button
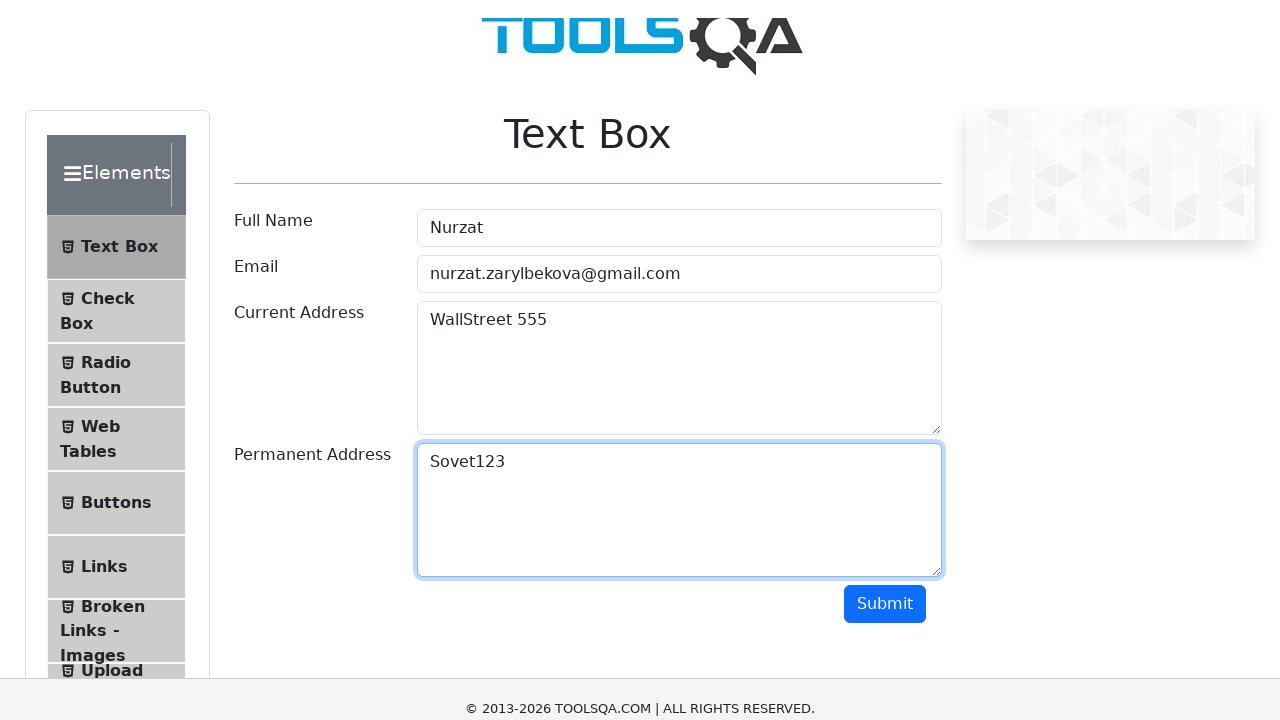

Clicked submit button to submit the form at (885, 18) on .btn-primary
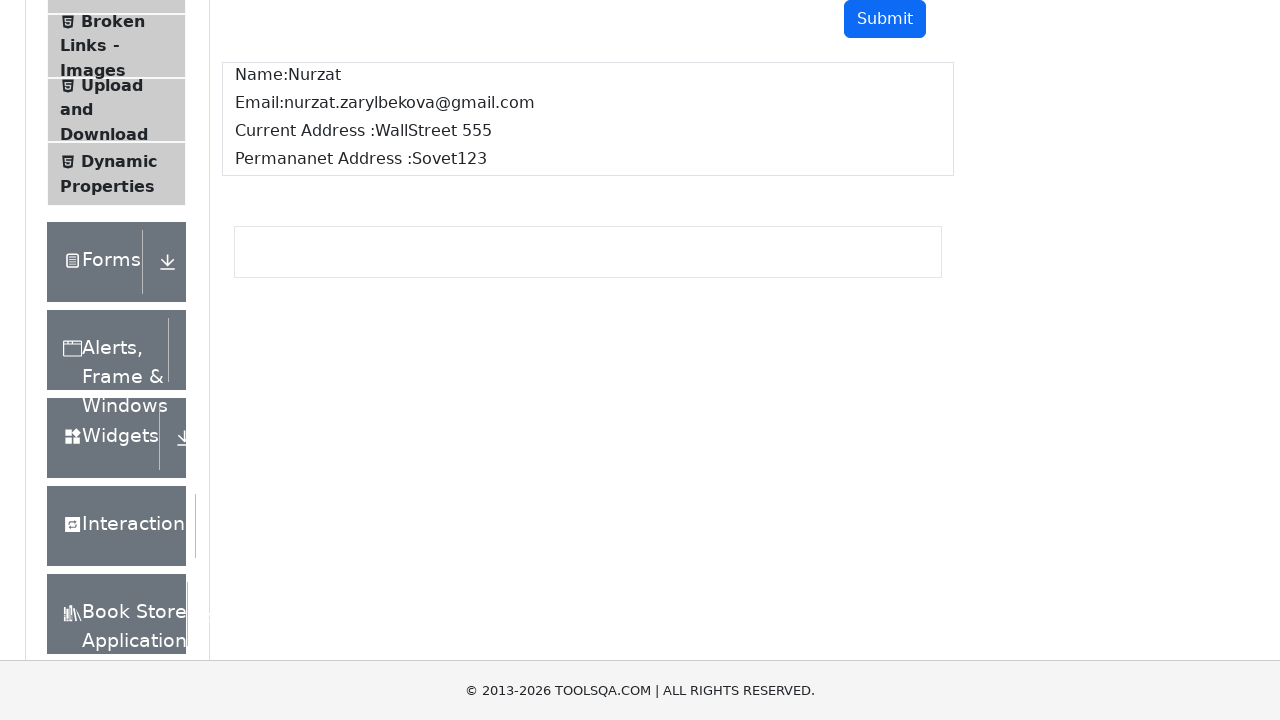

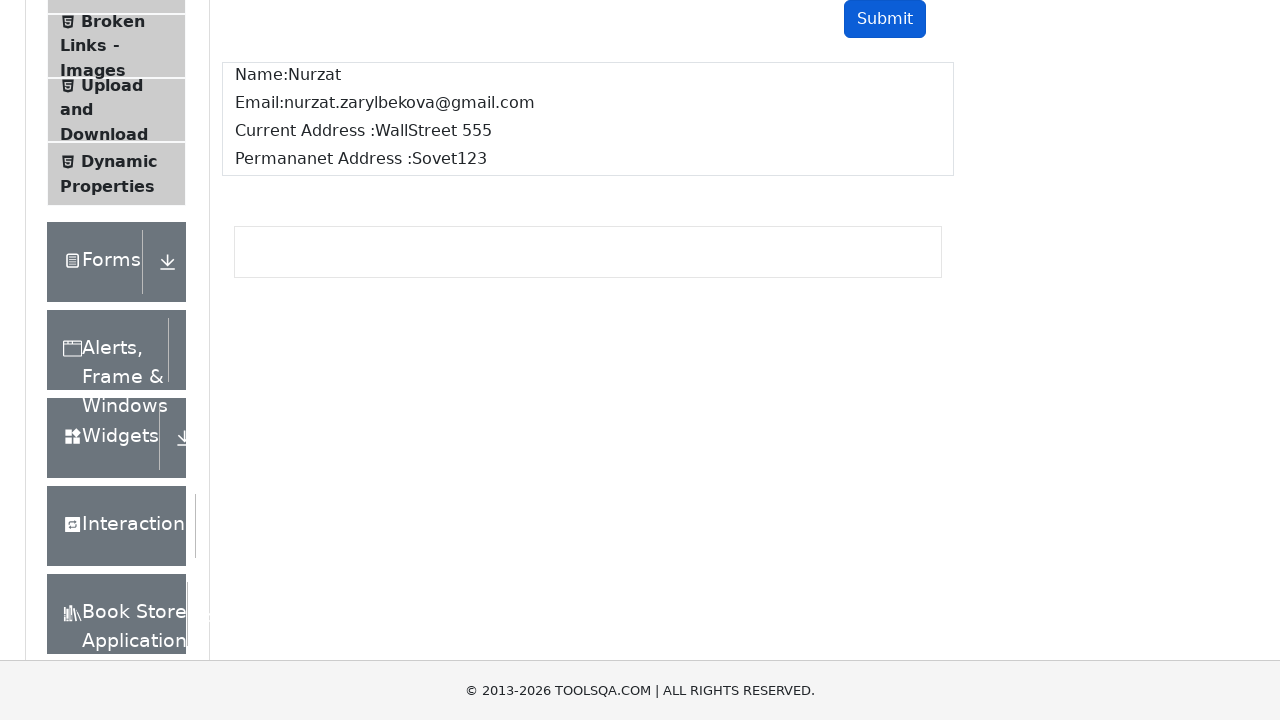